Tests clicking the Jobs link and verifying it navigates to the Python Job Board

Starting URL: http://www.python.org

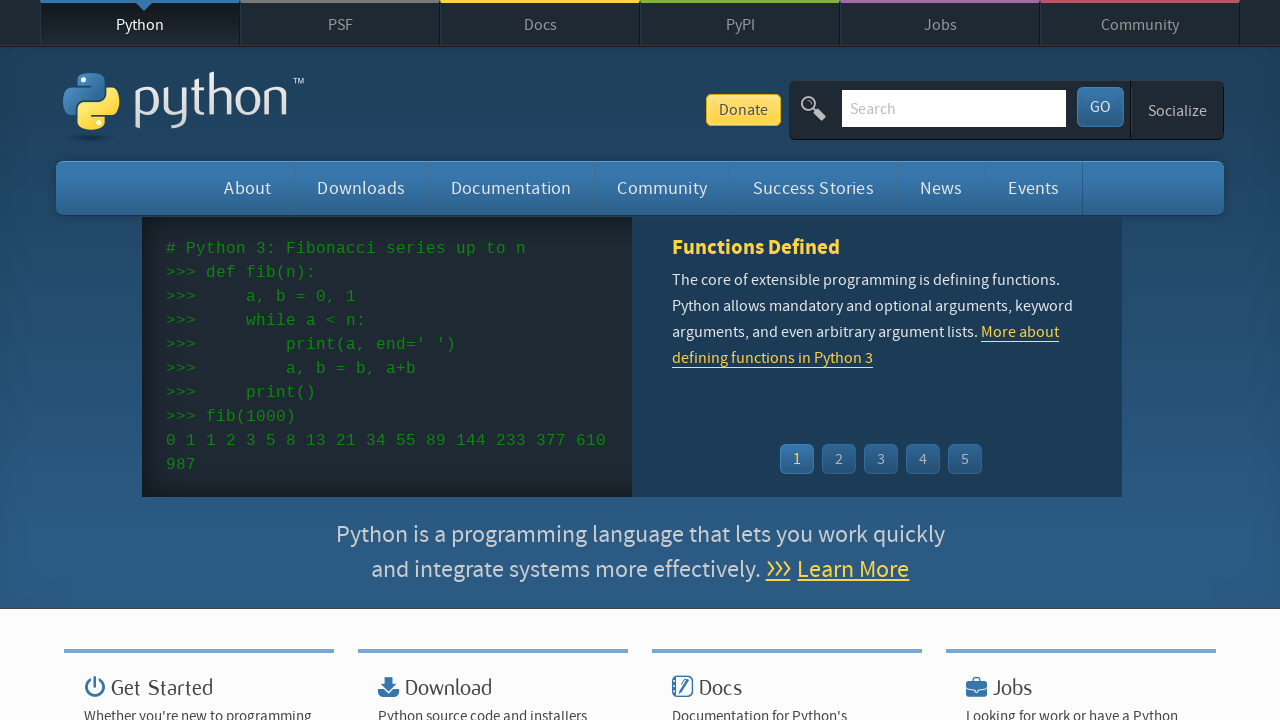

Clicked Jobs link at (940, 24) on a:text('Jobs')
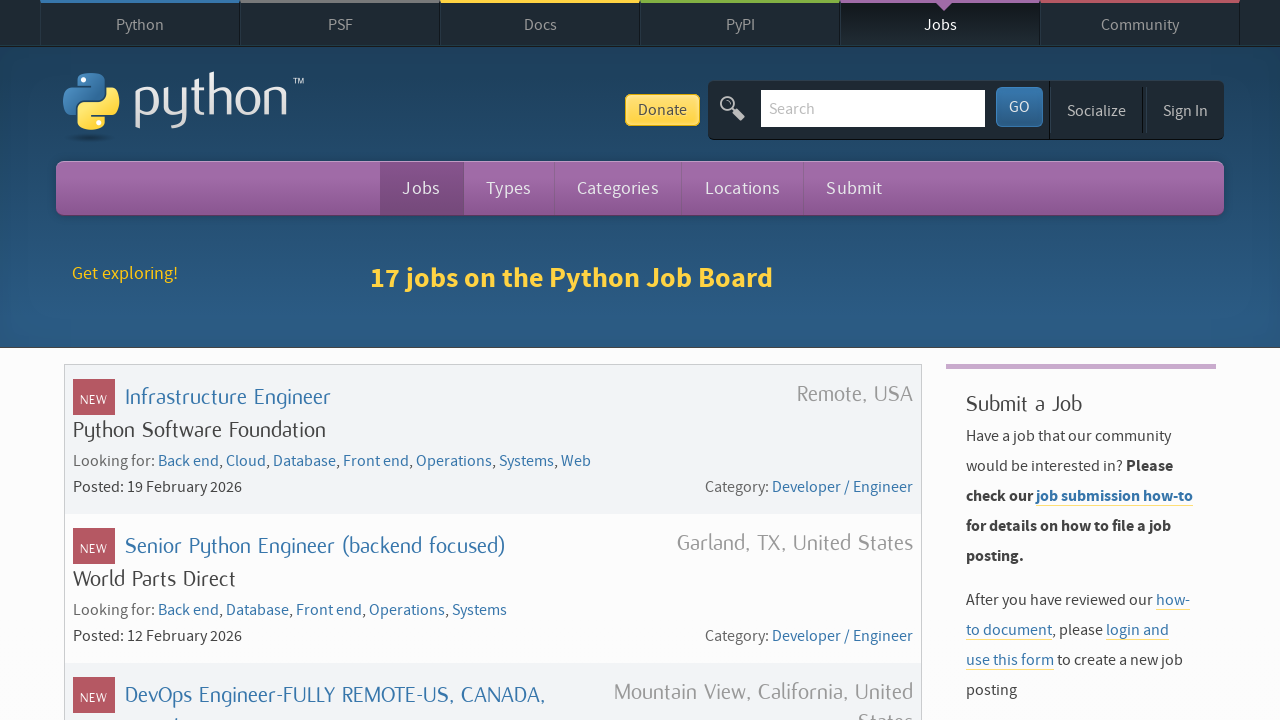

Verified 'Python Job Board' text is present on page
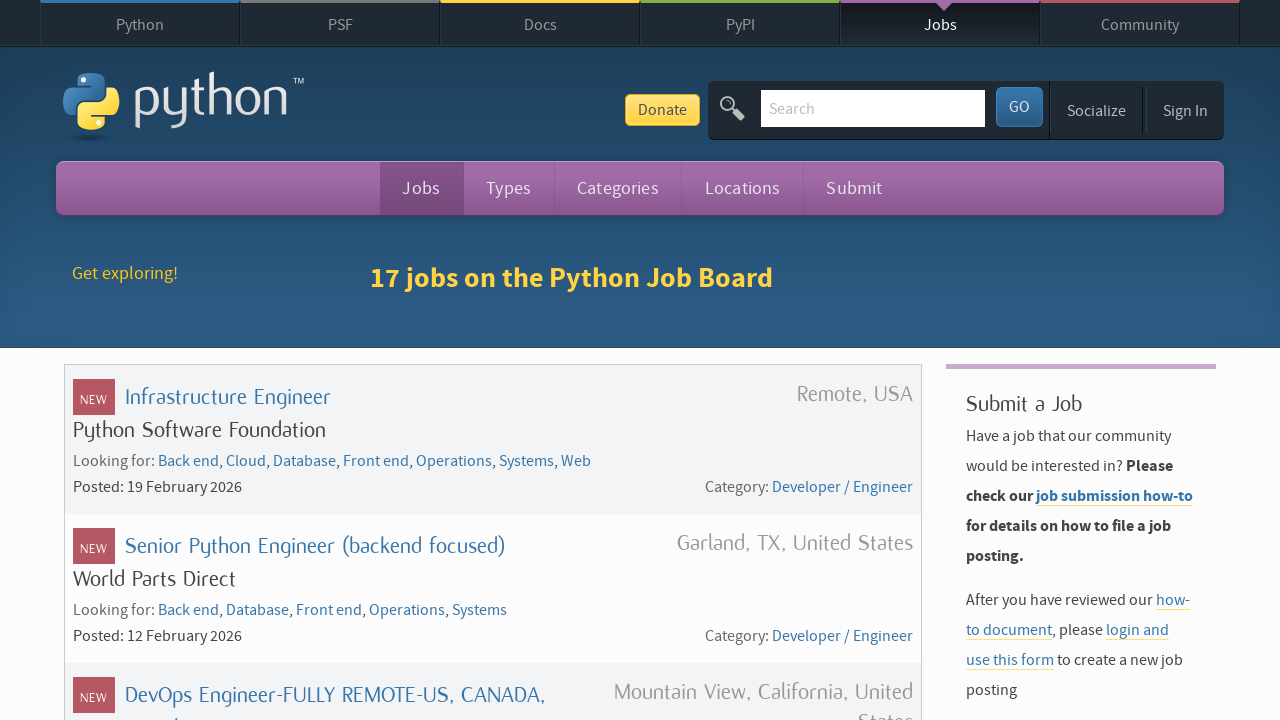

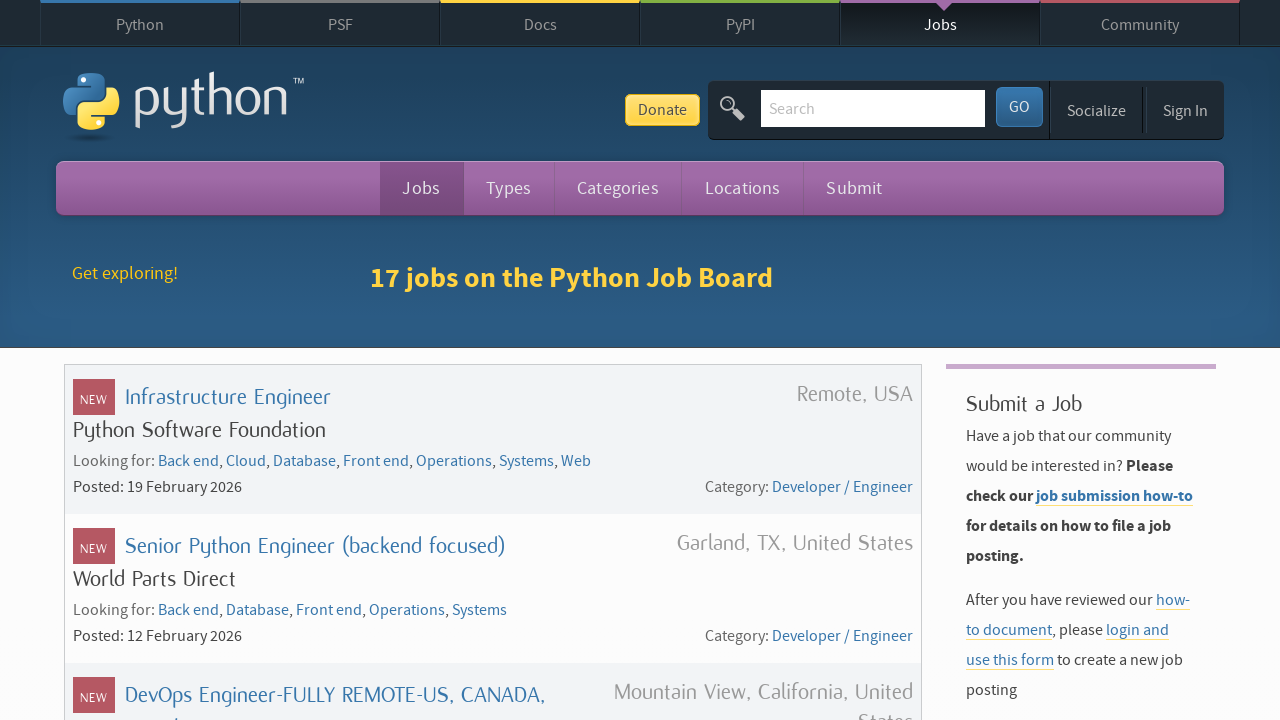